Tests dynamic controls by clicking Remove button, waiting for "It's gone!" message with explicit wait, then clicking Add button and waiting for "It's back!" message with explicit wait.

Starting URL: https://the-internet.herokuapp.com/dynamic_controls

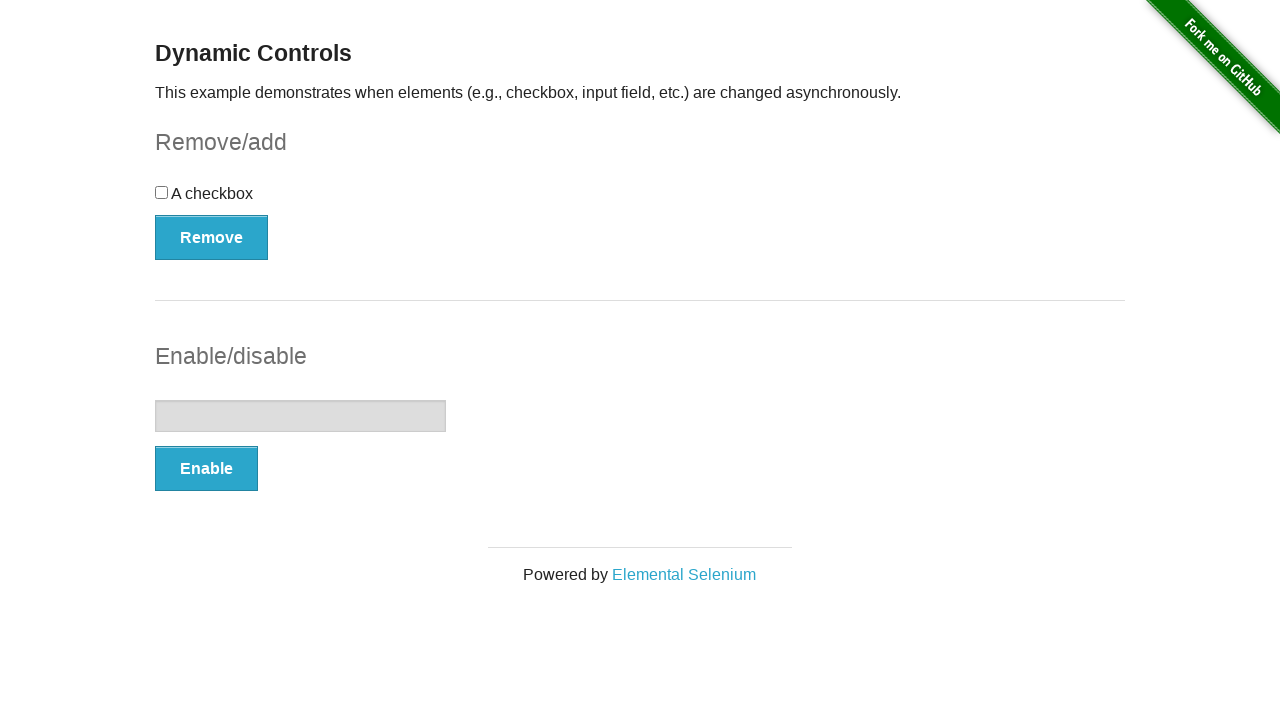

Navigated to dynamic controls page
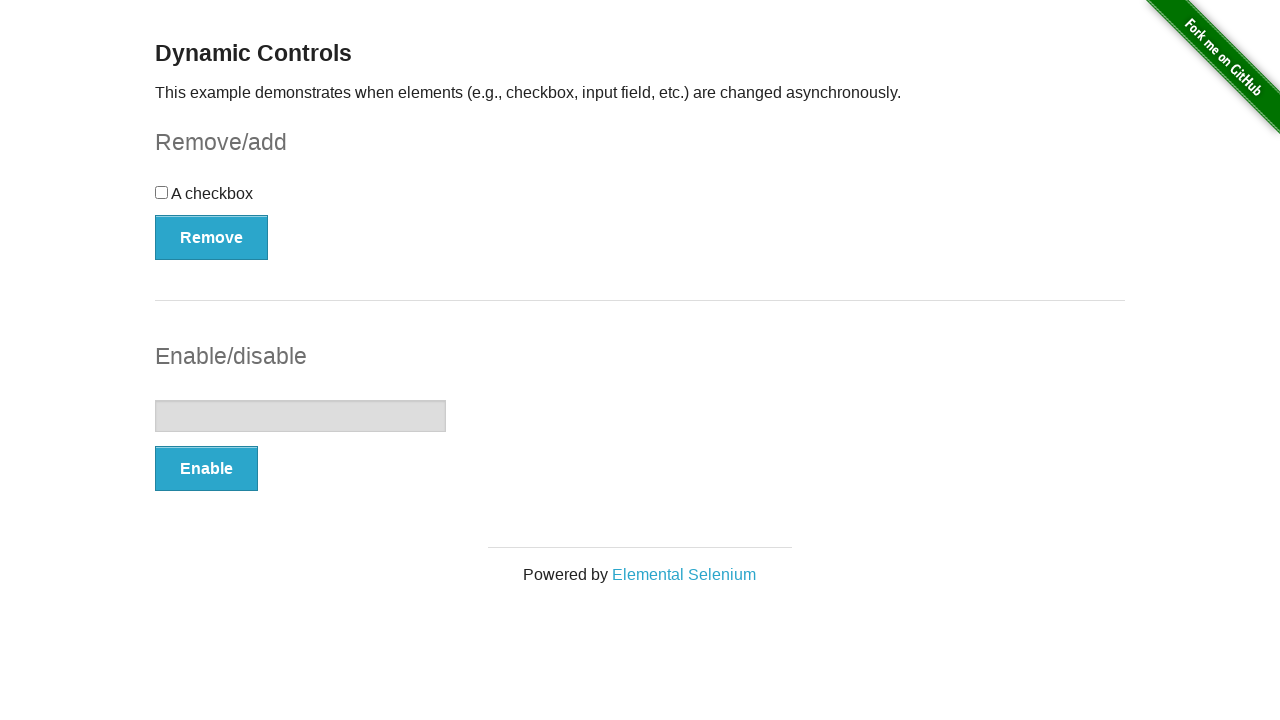

Clicked Remove button at (212, 237) on xpath=//button[.='Remove']
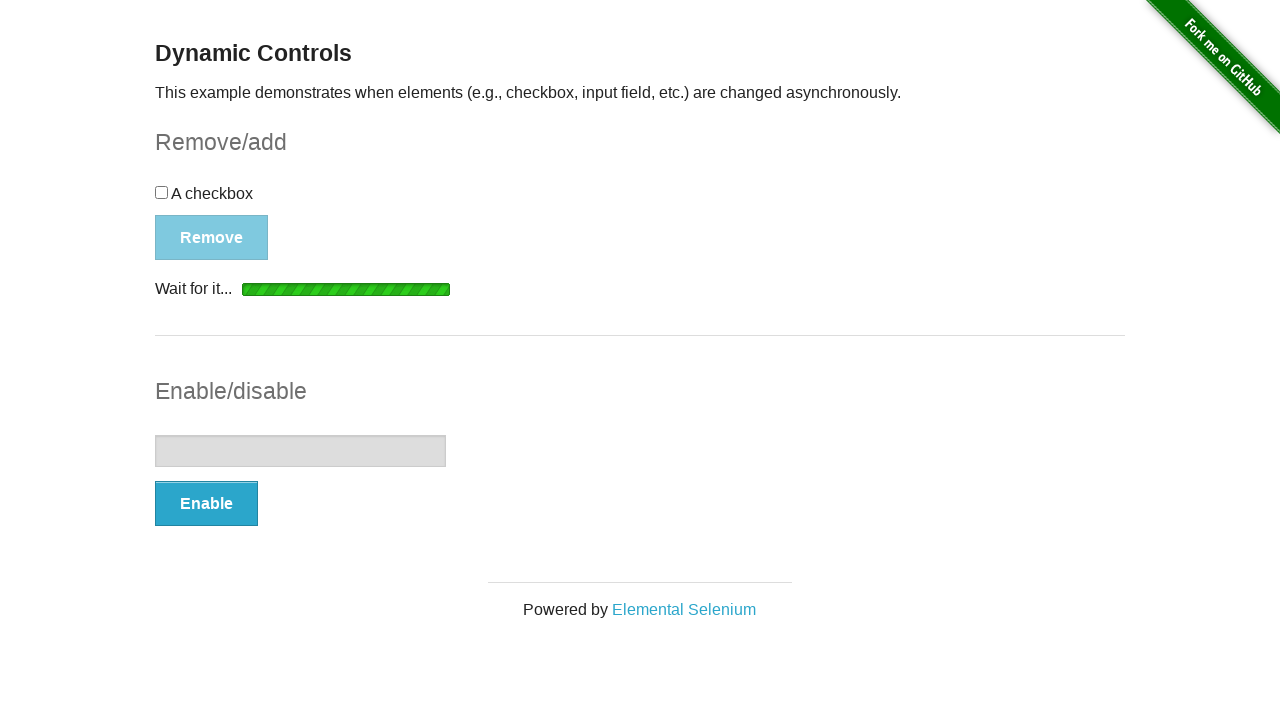

Waited for and confirmed 'It's gone!' message is visible
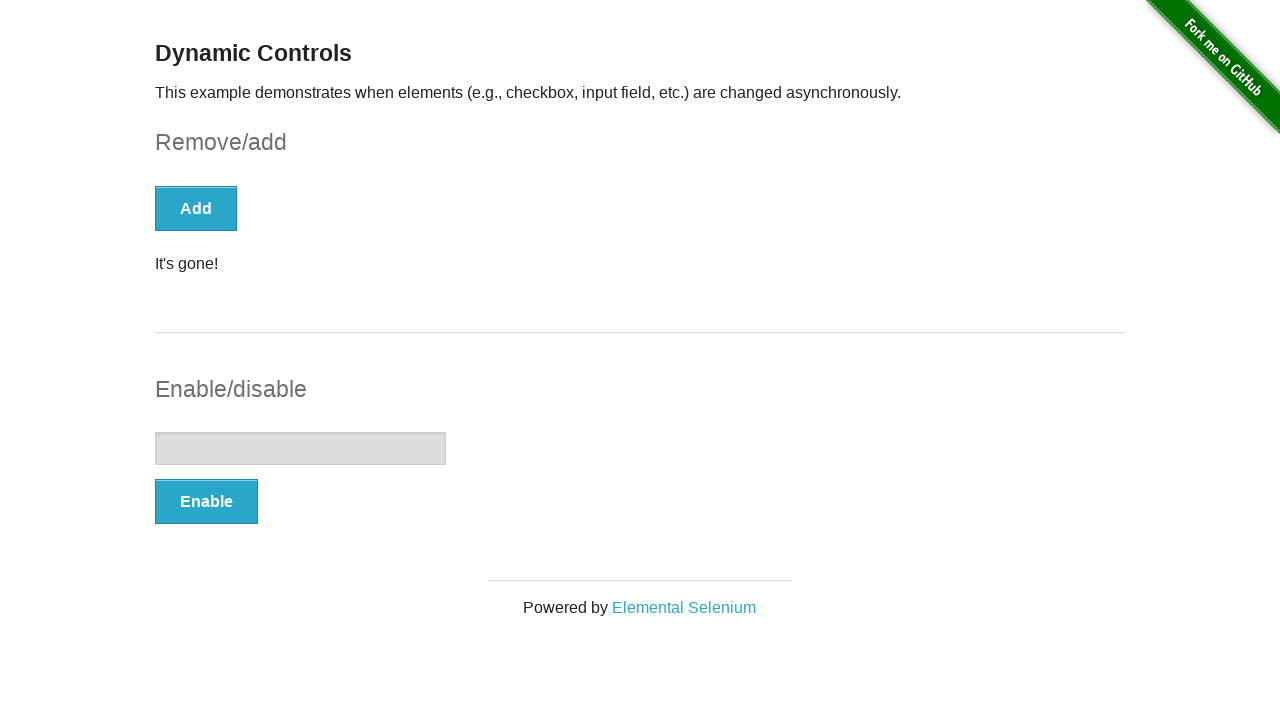

Clicked Add button at (196, 208) on xpath=//button[text()='Add']
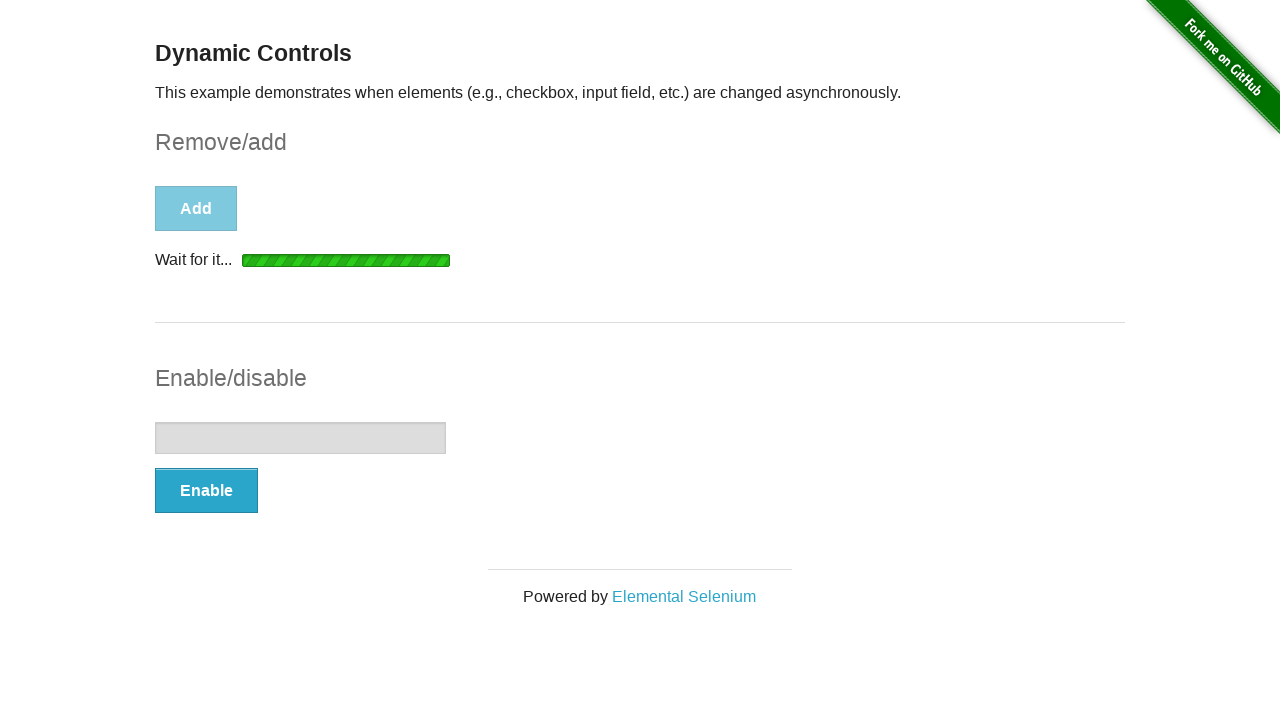

Waited for and confirmed 'It's back!' message is visible
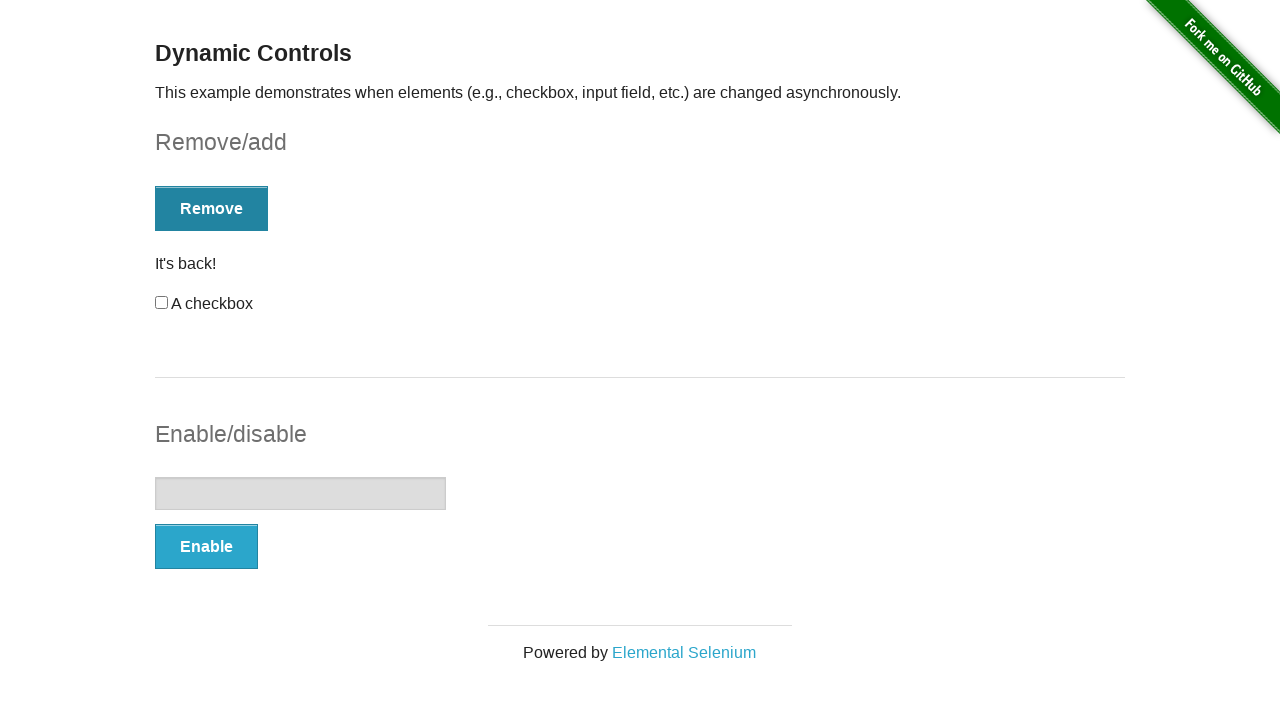

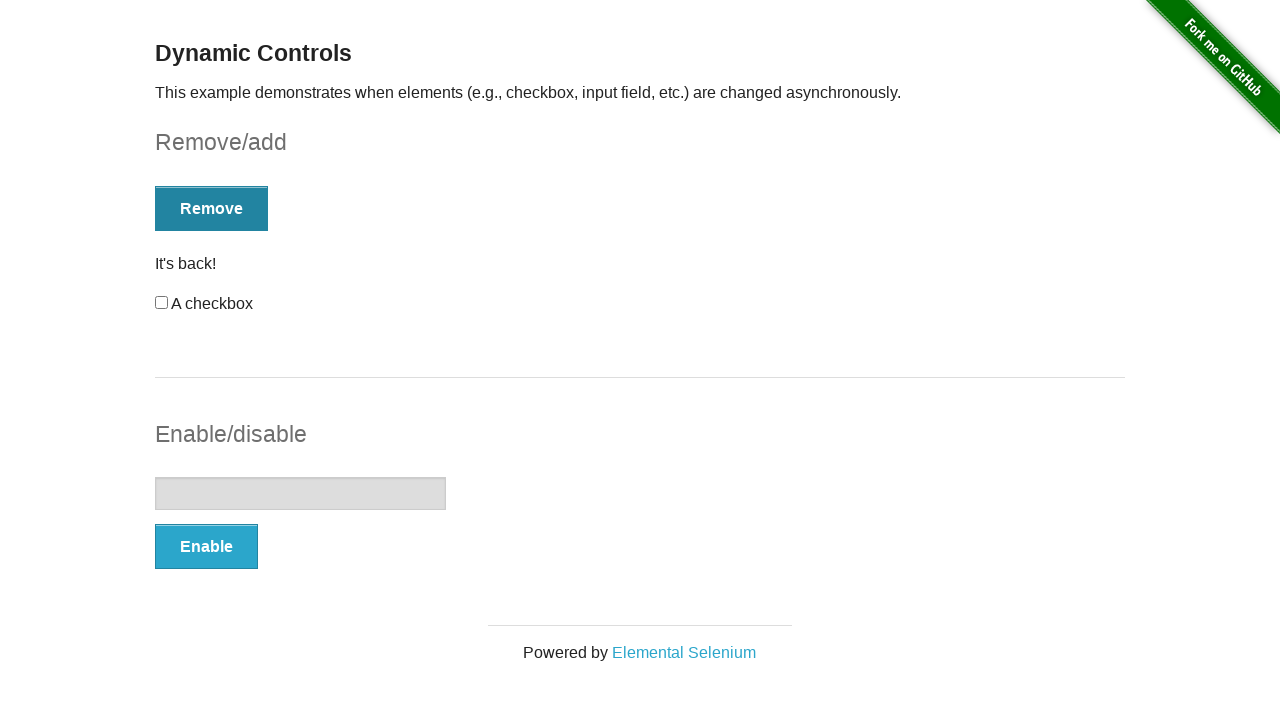